Tests selecting the Java radio button and verifies it becomes selected while PHP radio remains unselected.

Starting URL: http://www.testdiary.com/training/selenium/selenium-test-page/

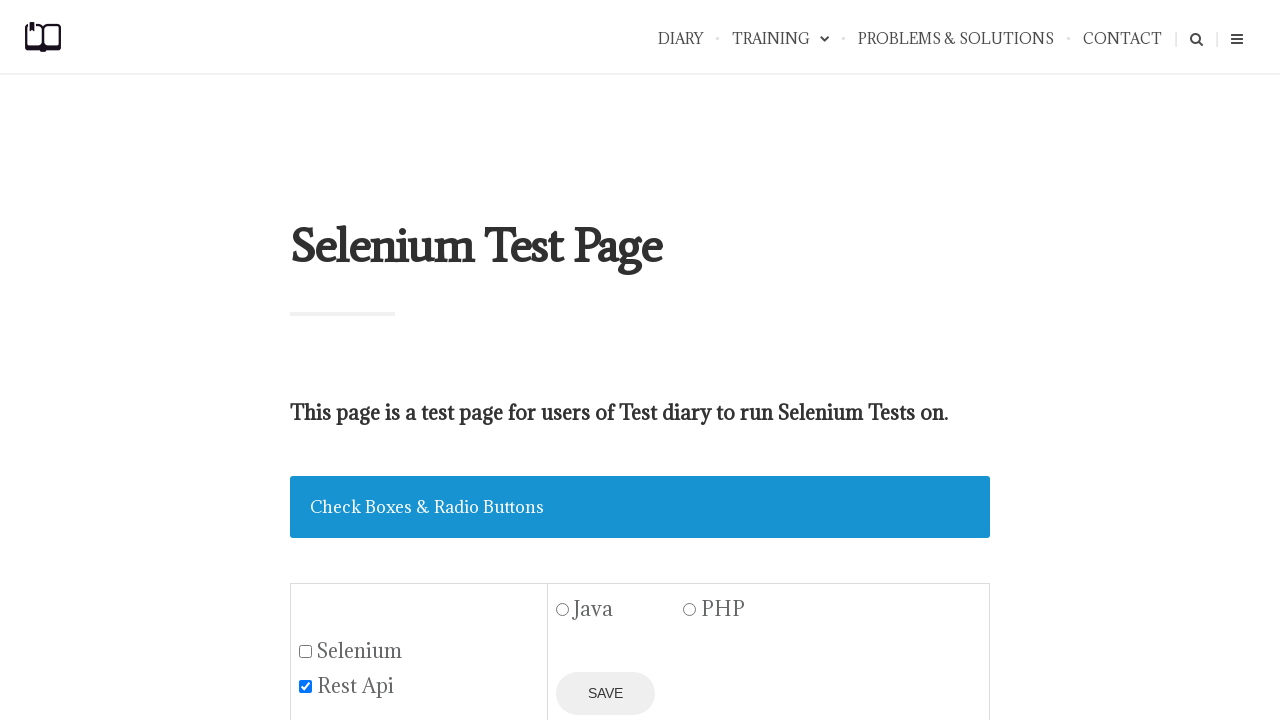

Waited for Java radio button to be visible
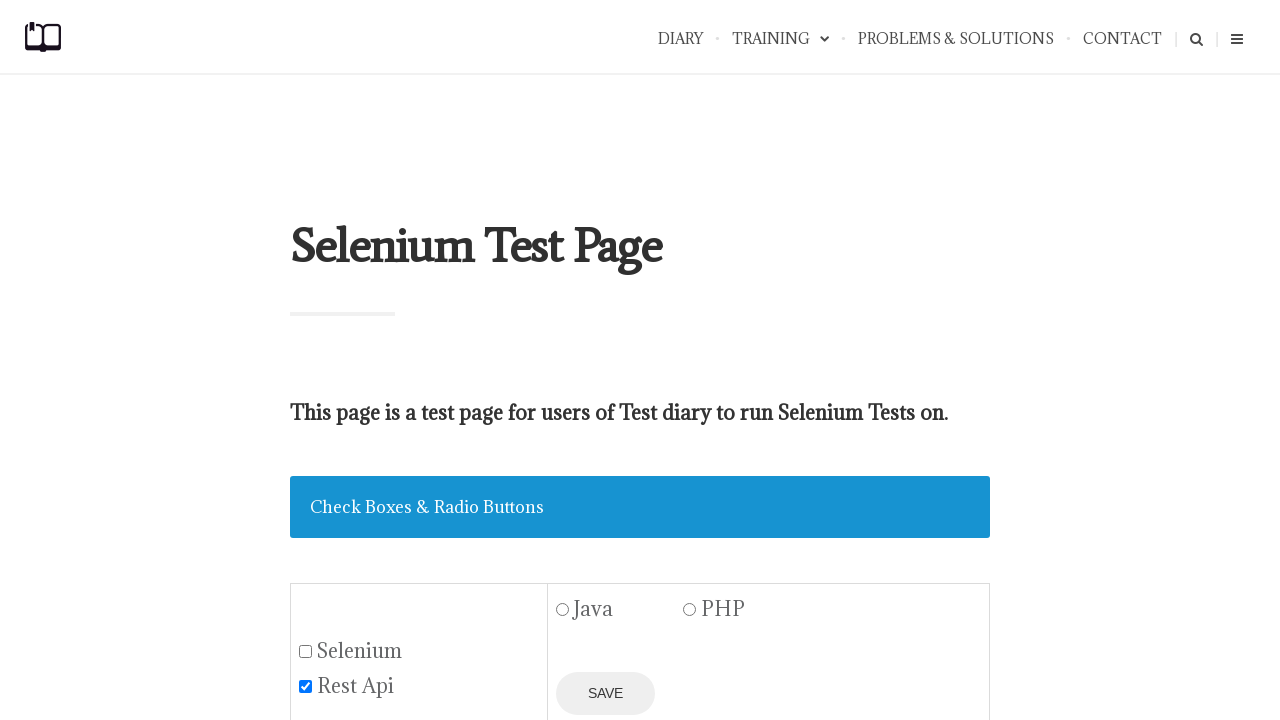

Clicked Java radio button at (563, 610) on #java1
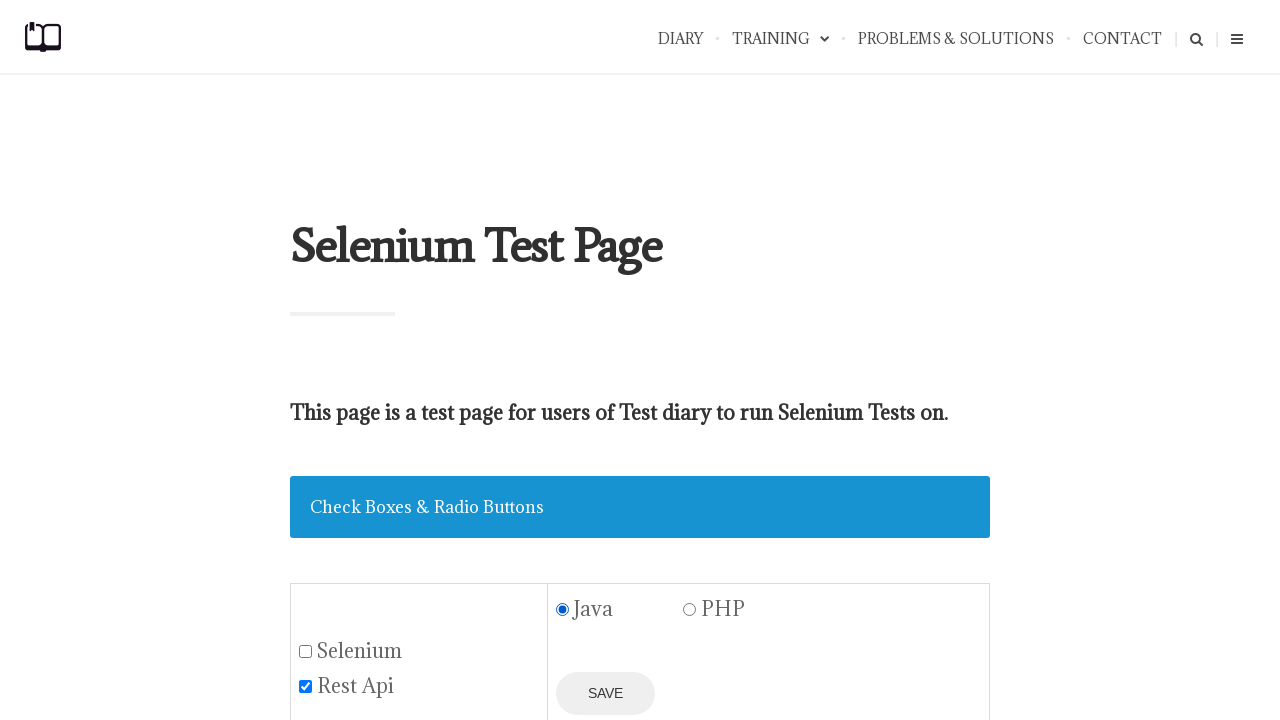

Verified Java radio button is selected
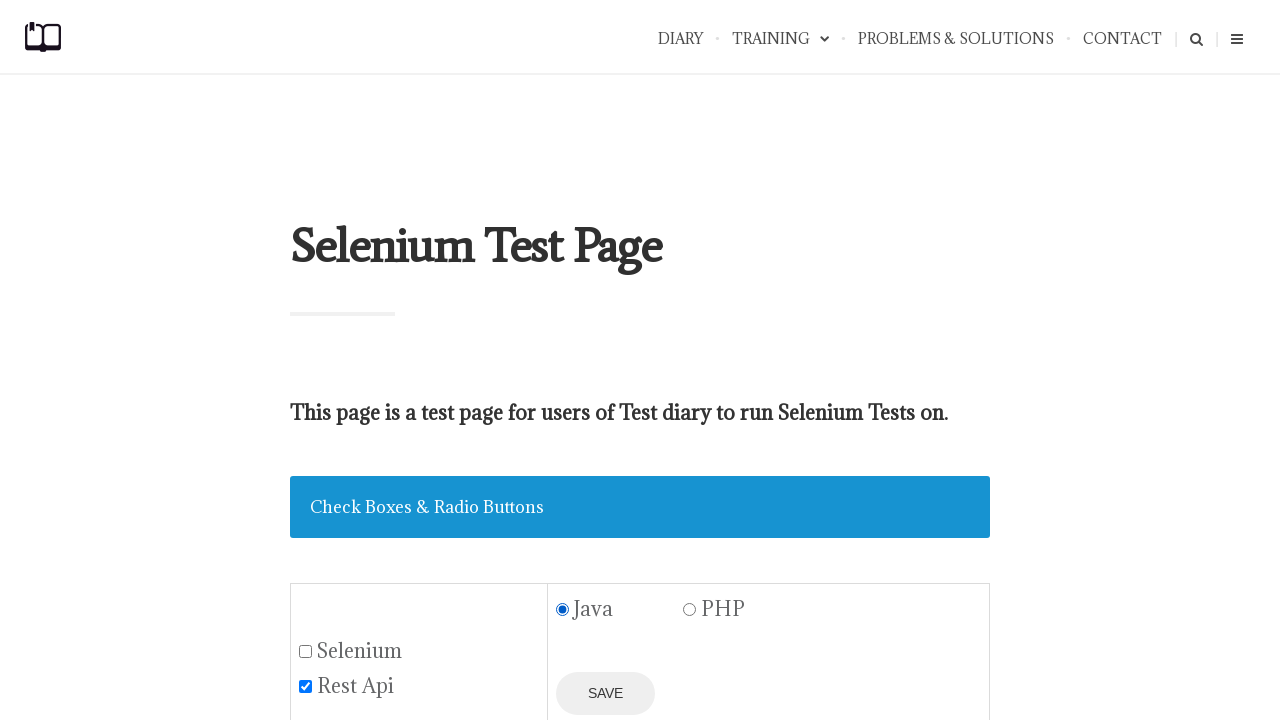

Verified PHP radio button is not selected
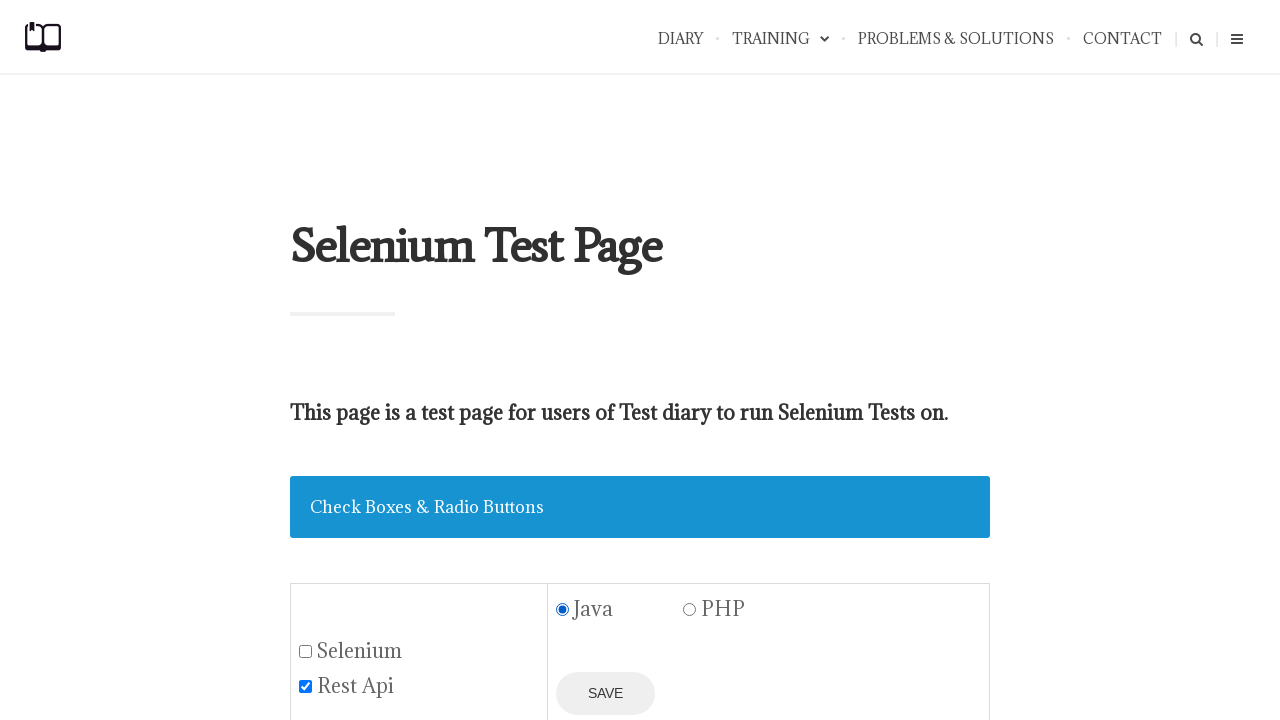

Verified Save button is displayed
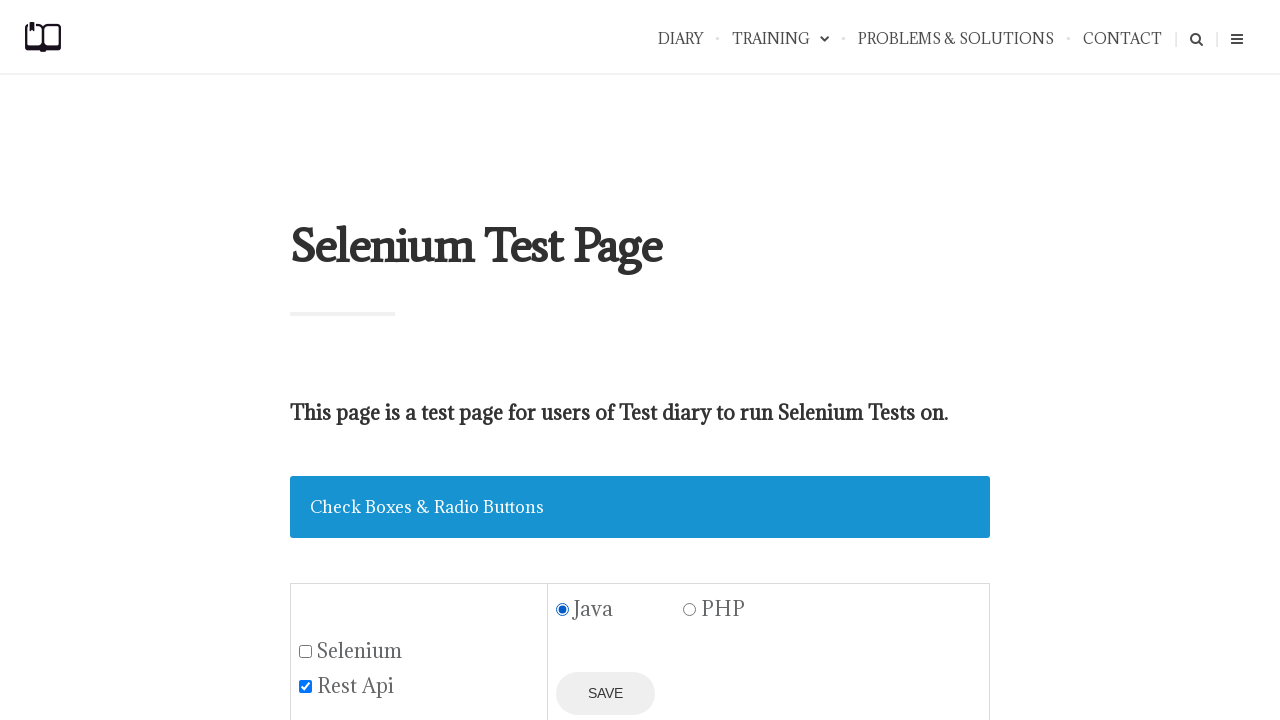

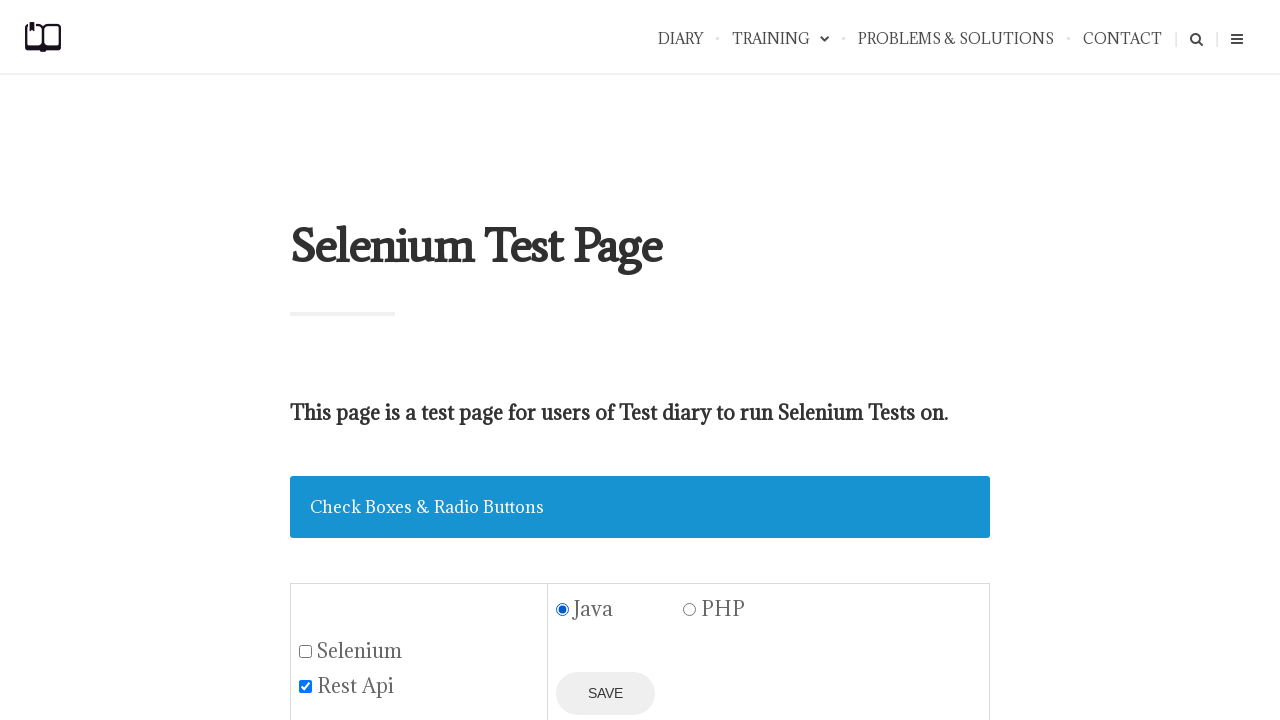